Verifies that the "Log In" button on the NextBaseCRM login page displays the expected text "Log In" by checking the button's value attribute.

Starting URL: https://login1.nextbasecrm.com/

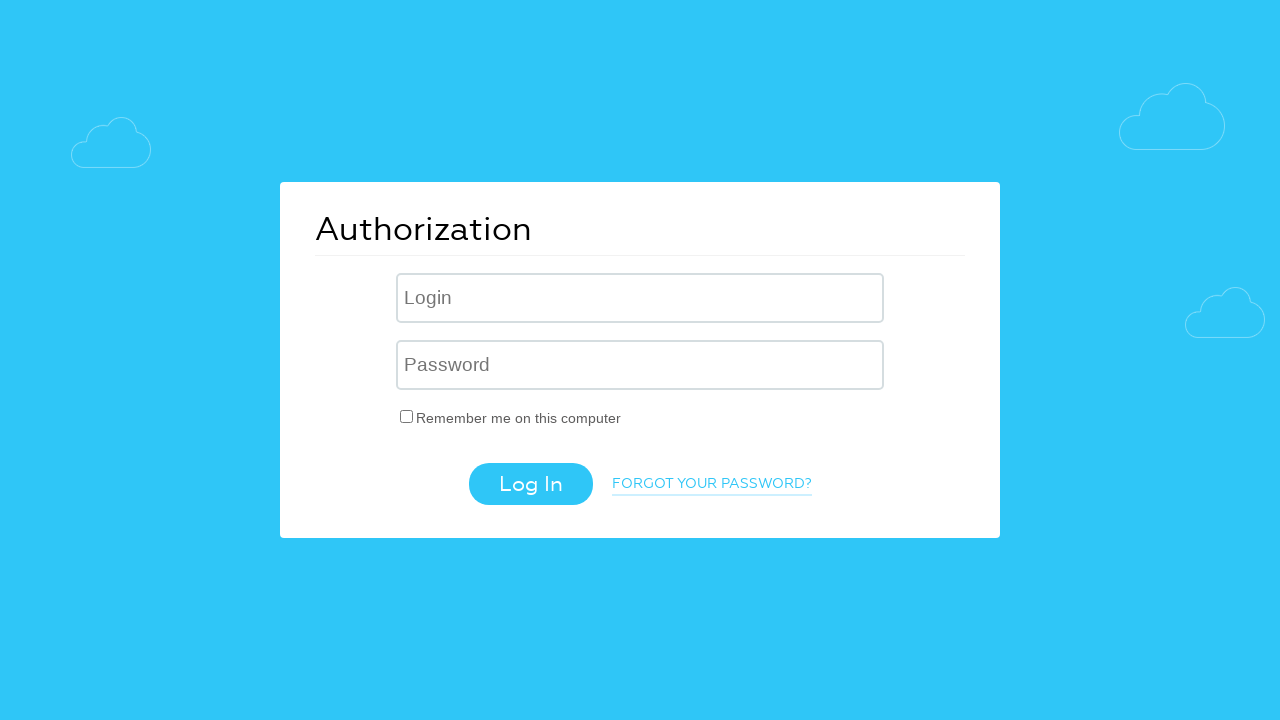

Located the Log In button element
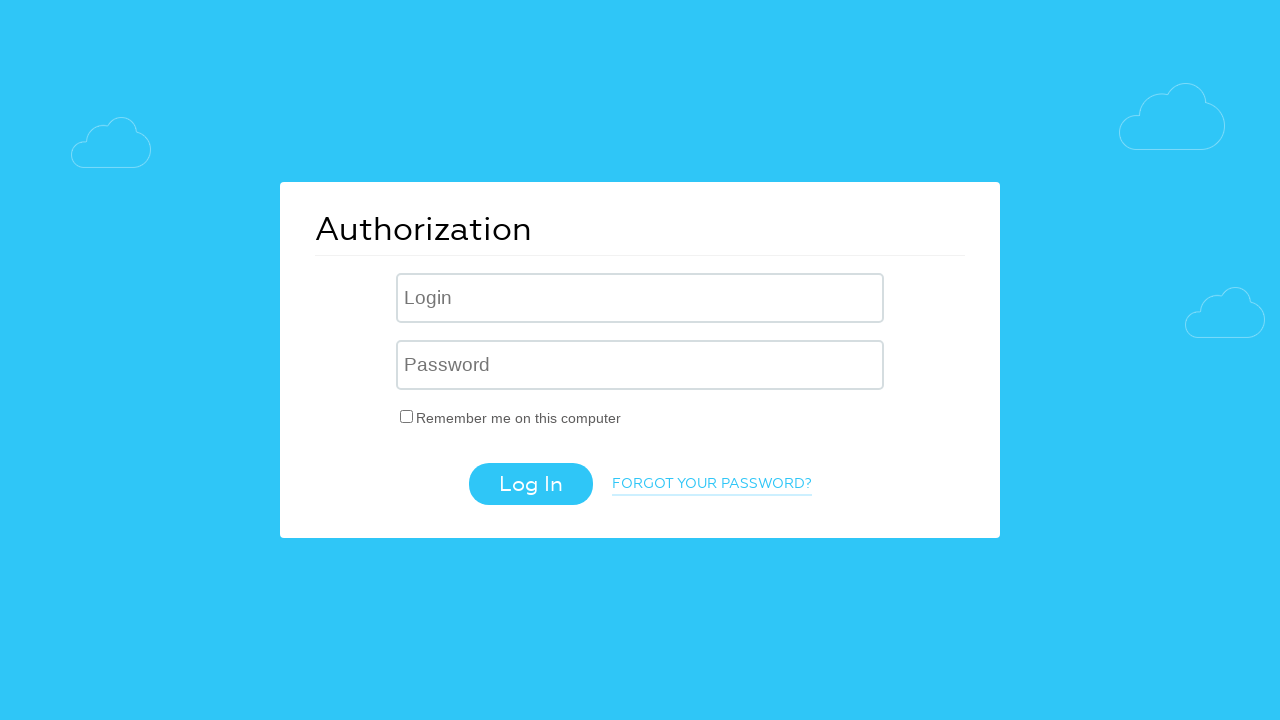

Log In button is now visible
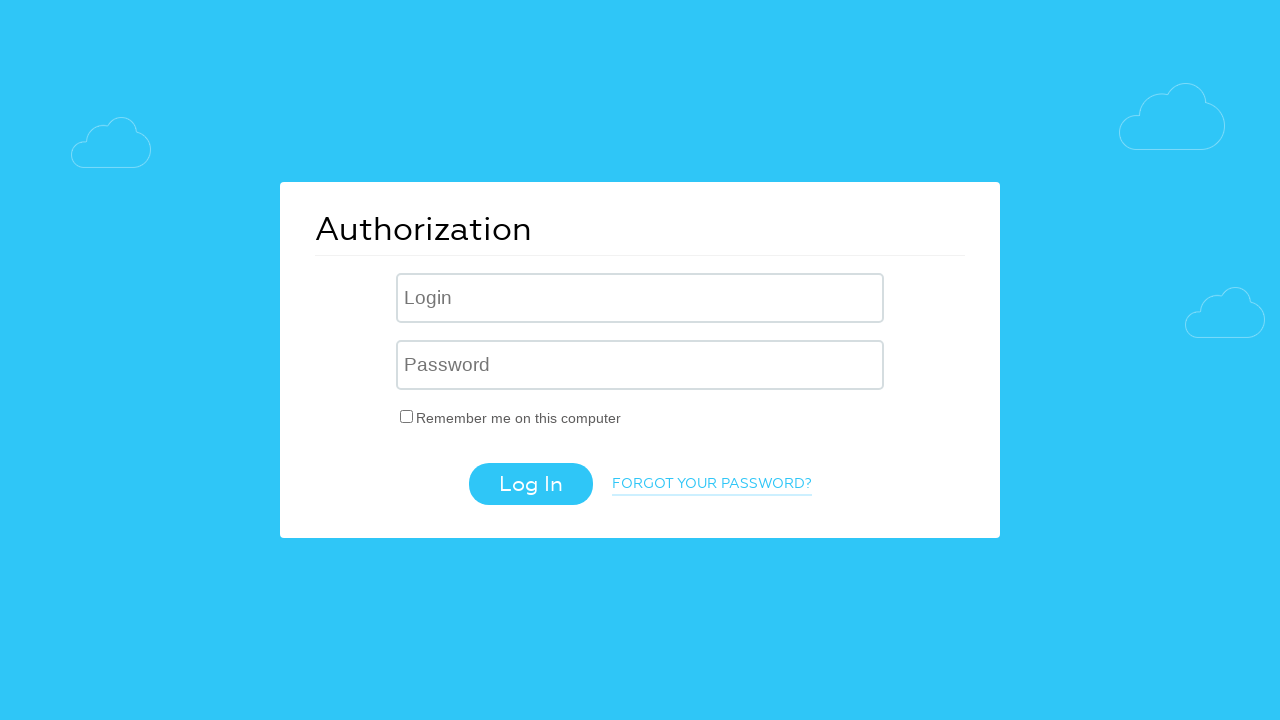

Retrieved the value attribute from the Log In button
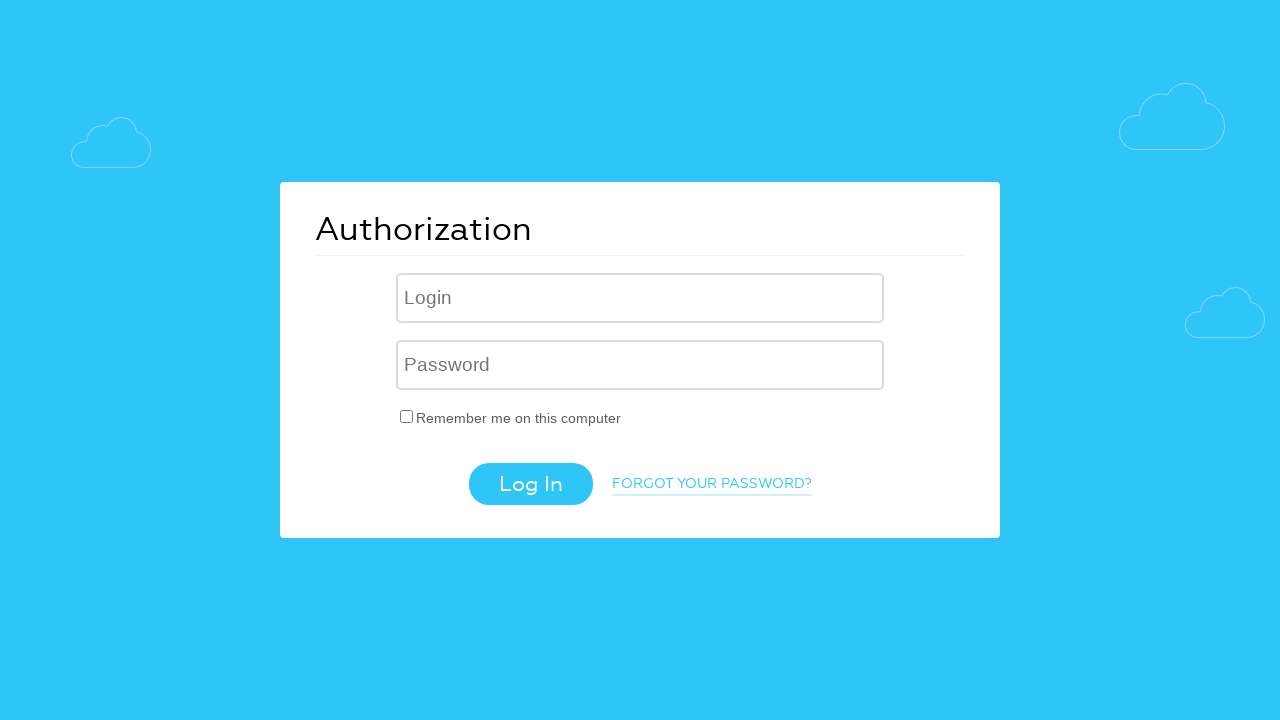

Set expected text to 'Log In'
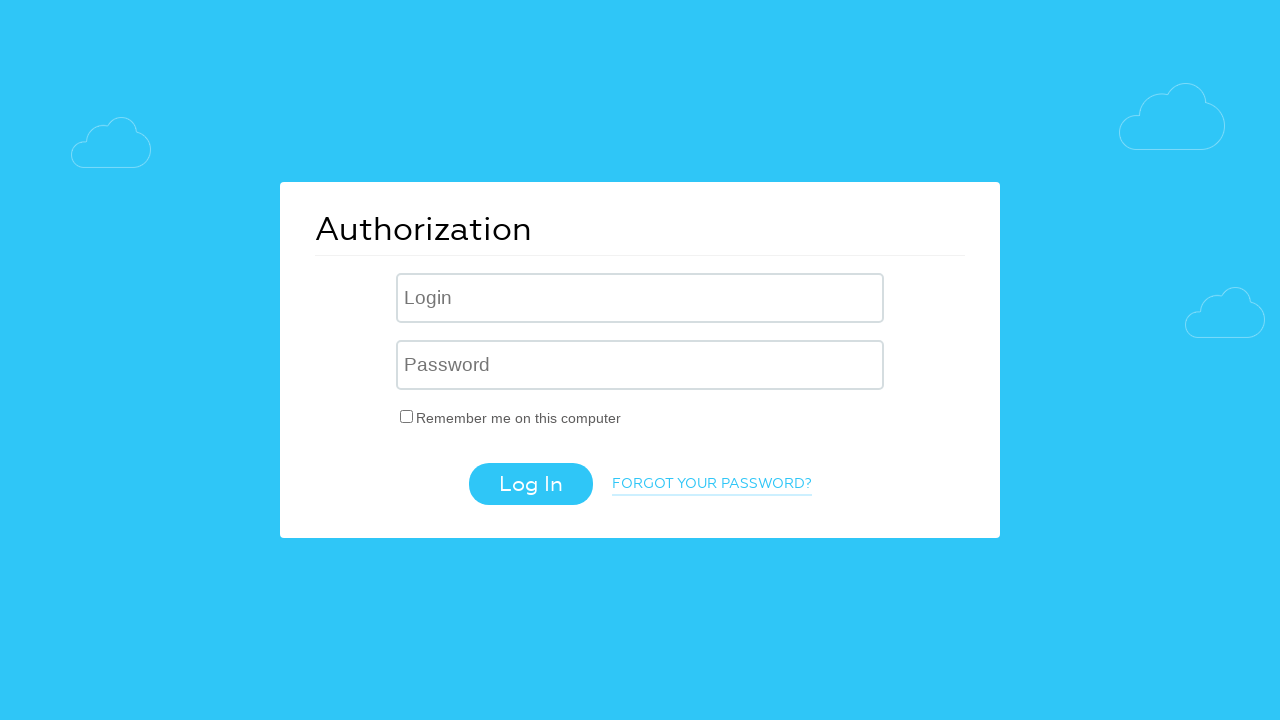

Assertion passed: button value matches expected text 'Log In'
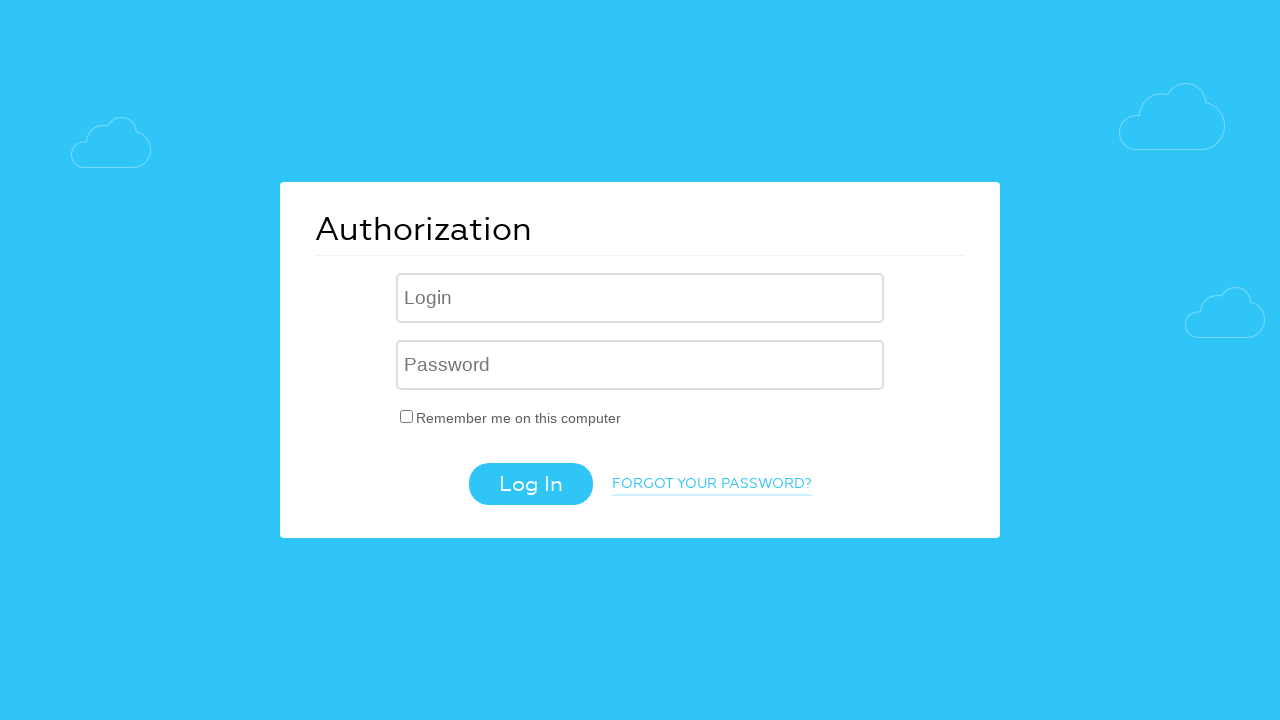

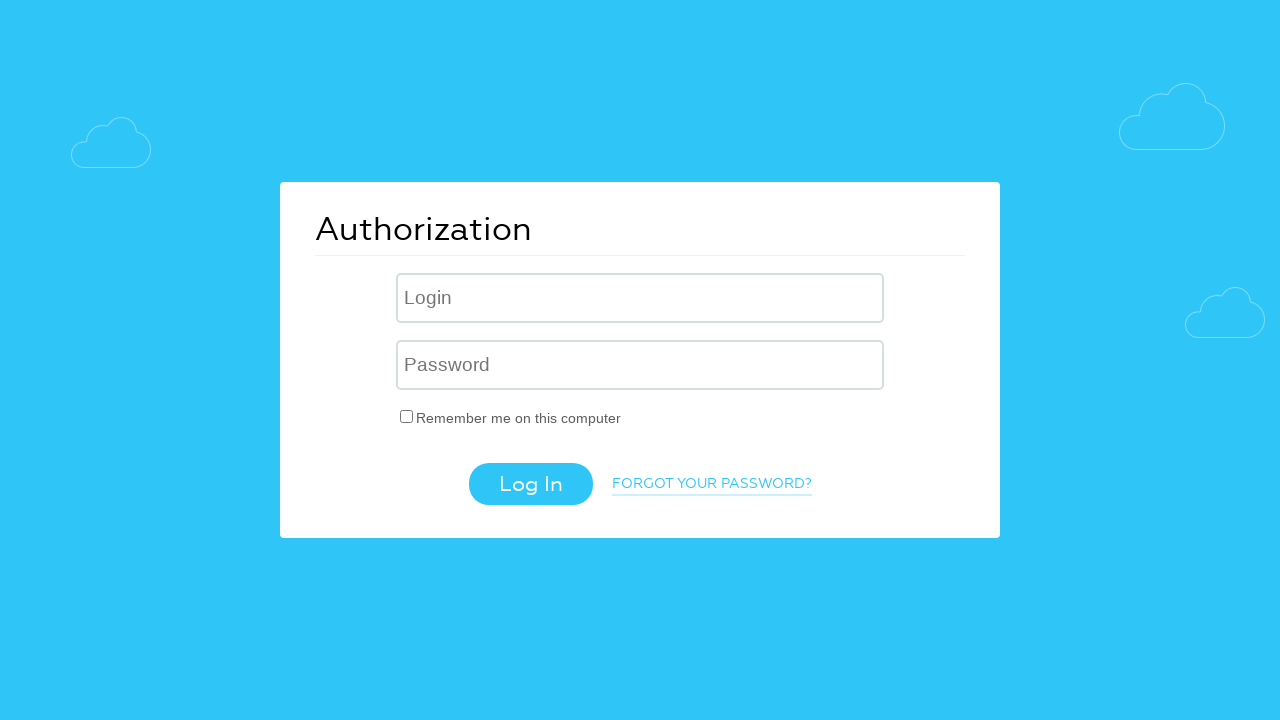